Tests mouse hover functionality by hovering over a menu element to reveal a dropdown, then clicking on the "Reload" child menu option.

Starting URL: https://rahulshettyacademy.com/AutomationPractice/

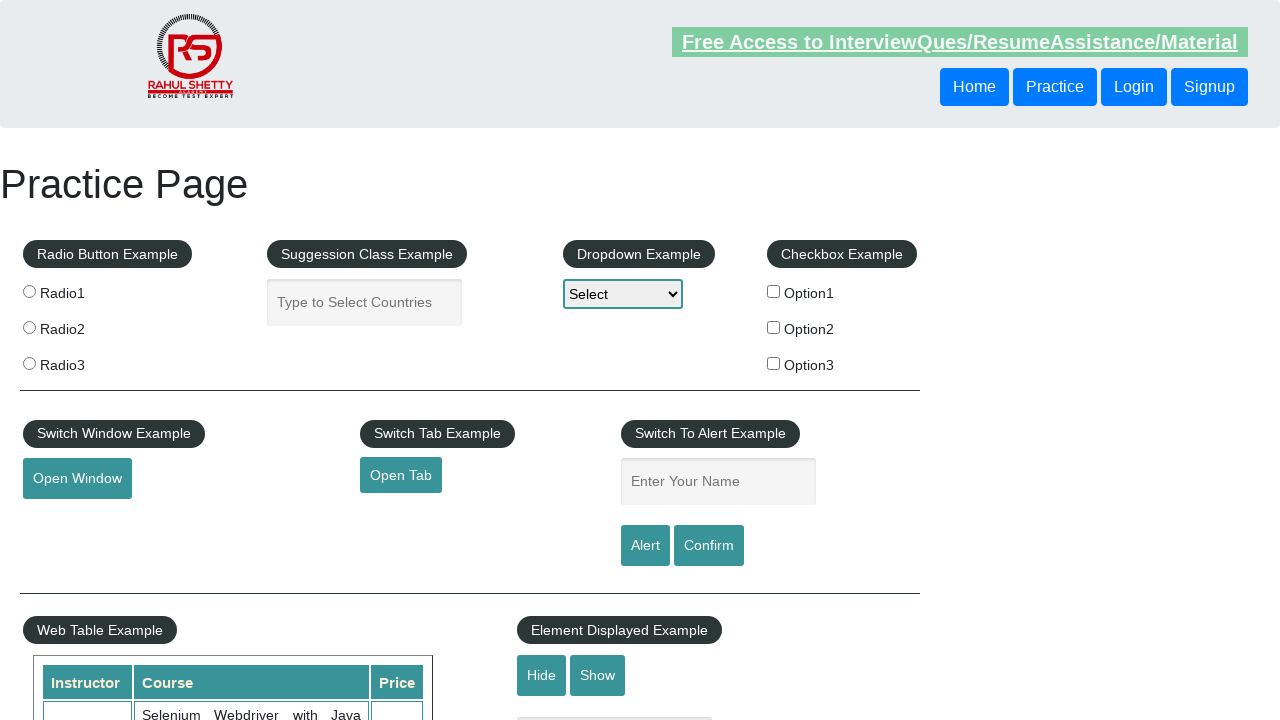

Navigated to AutomationPractice page
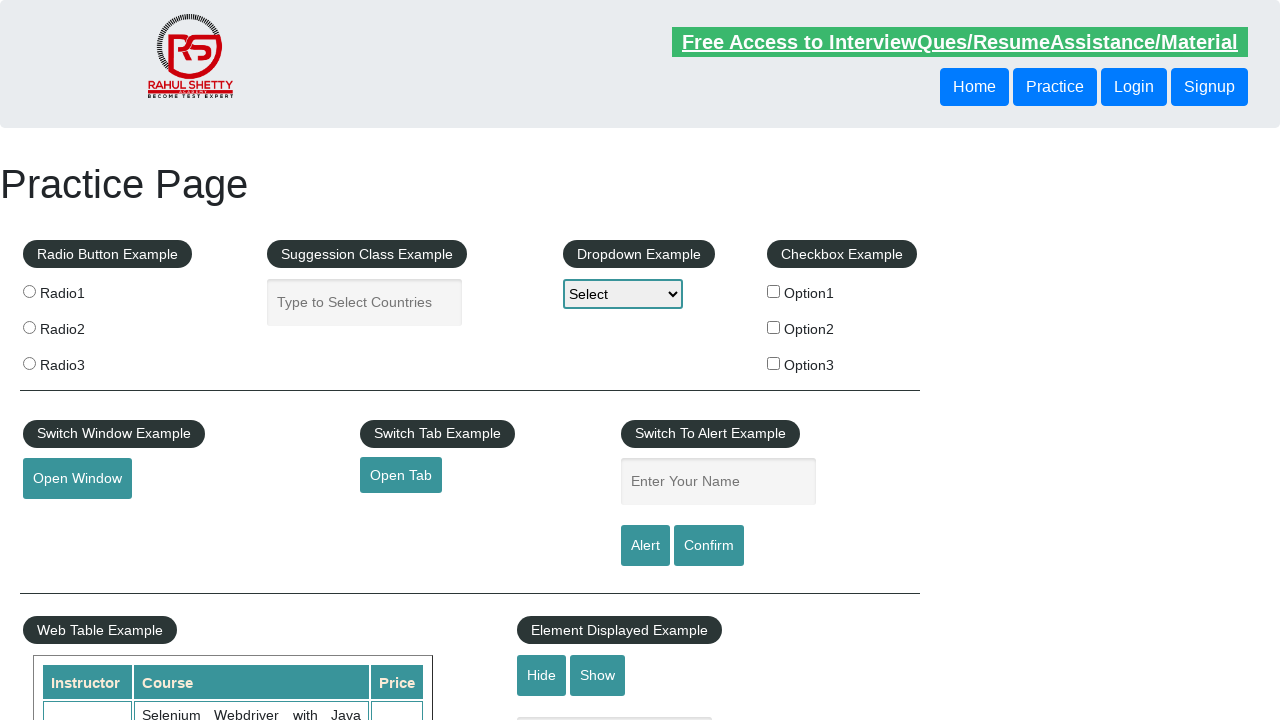

Hovered over menu element to reveal dropdown at (83, 361) on #mousehover
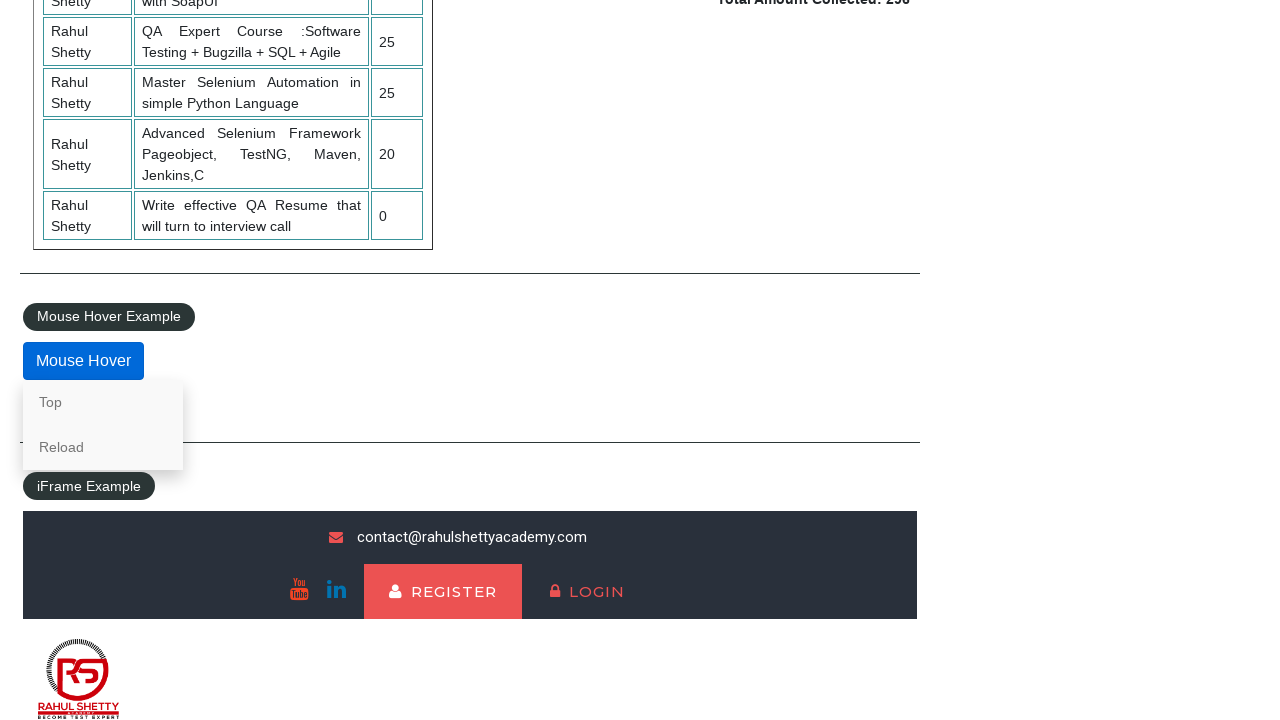

Clicked on 'Reload' child menu option at (103, 447) on a:text('Reload')
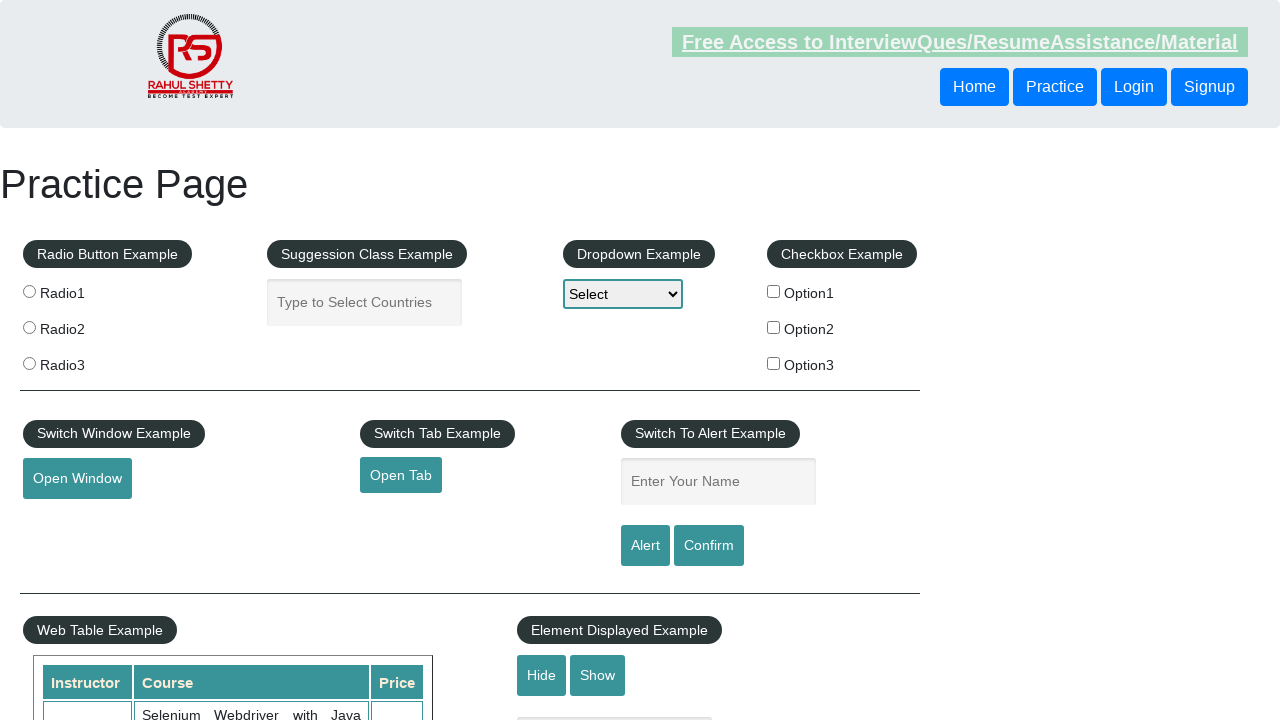

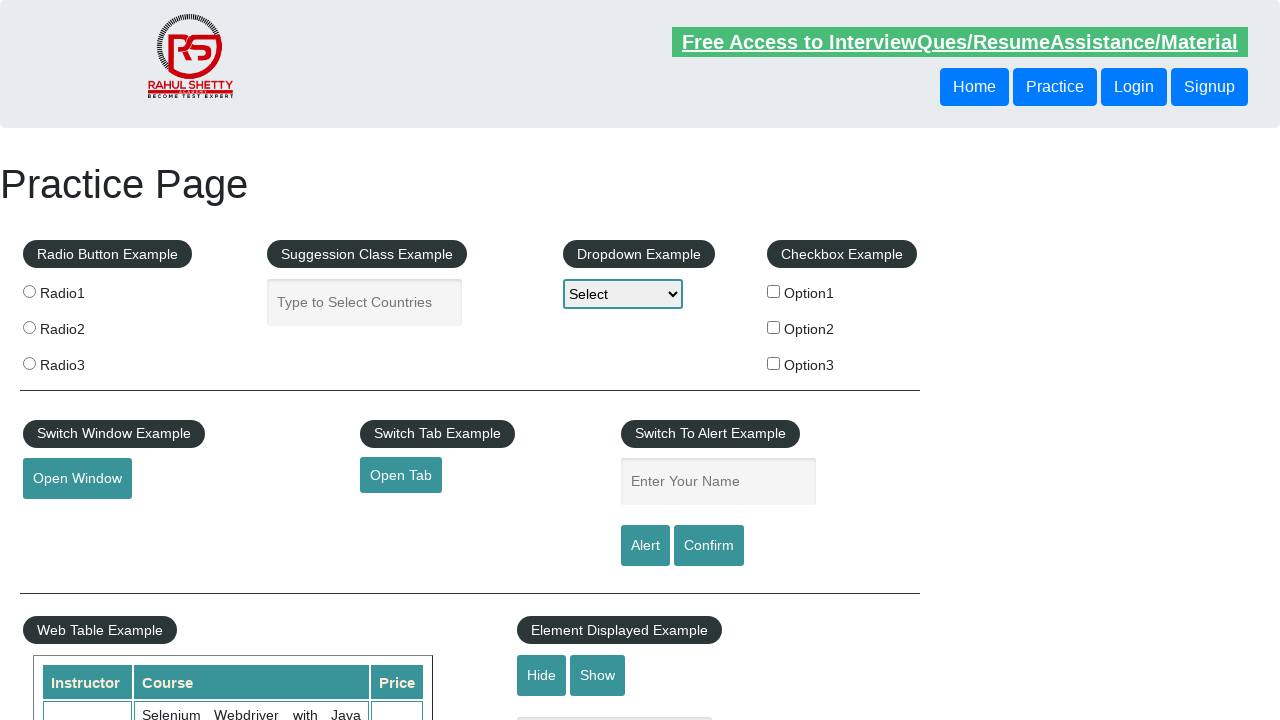